Tests marking all todo items as completed using the 'Mark all as complete' checkbox

Starting URL: https://demo.playwright.dev/todomvc

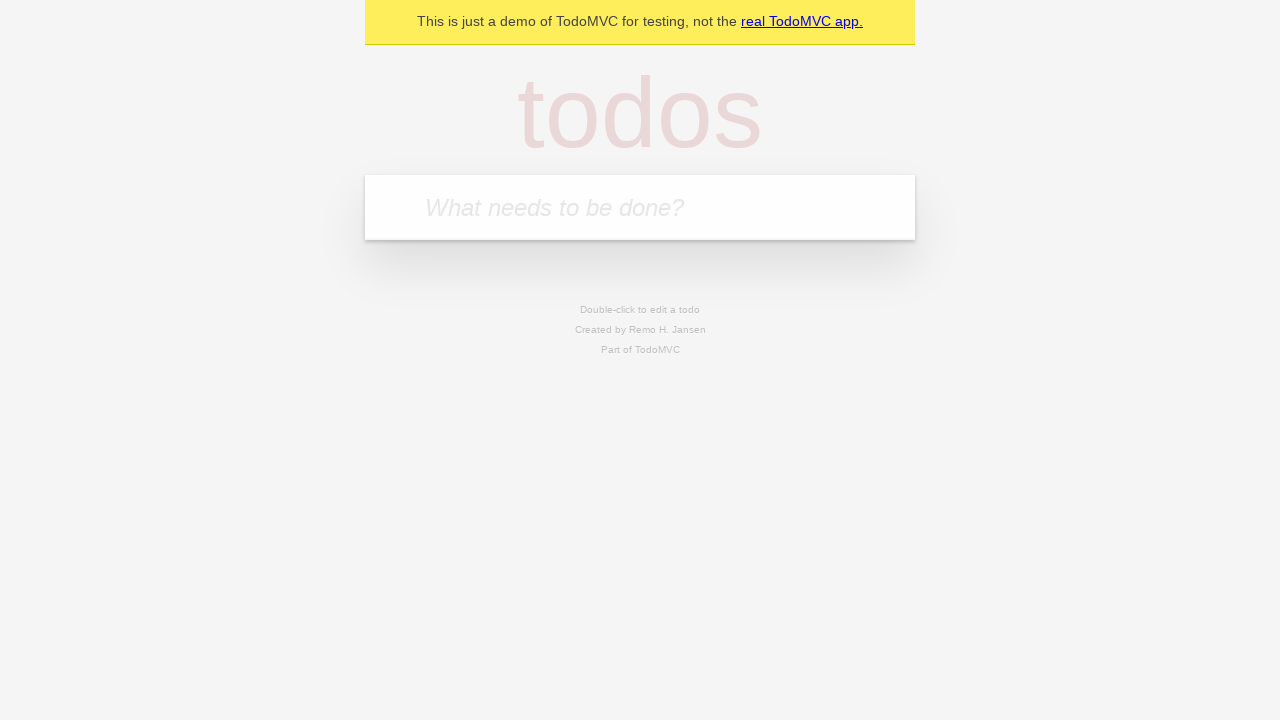

Filled todo input with 'buy some cheese' on internal:attr=[placeholder="What needs to be done?"i]
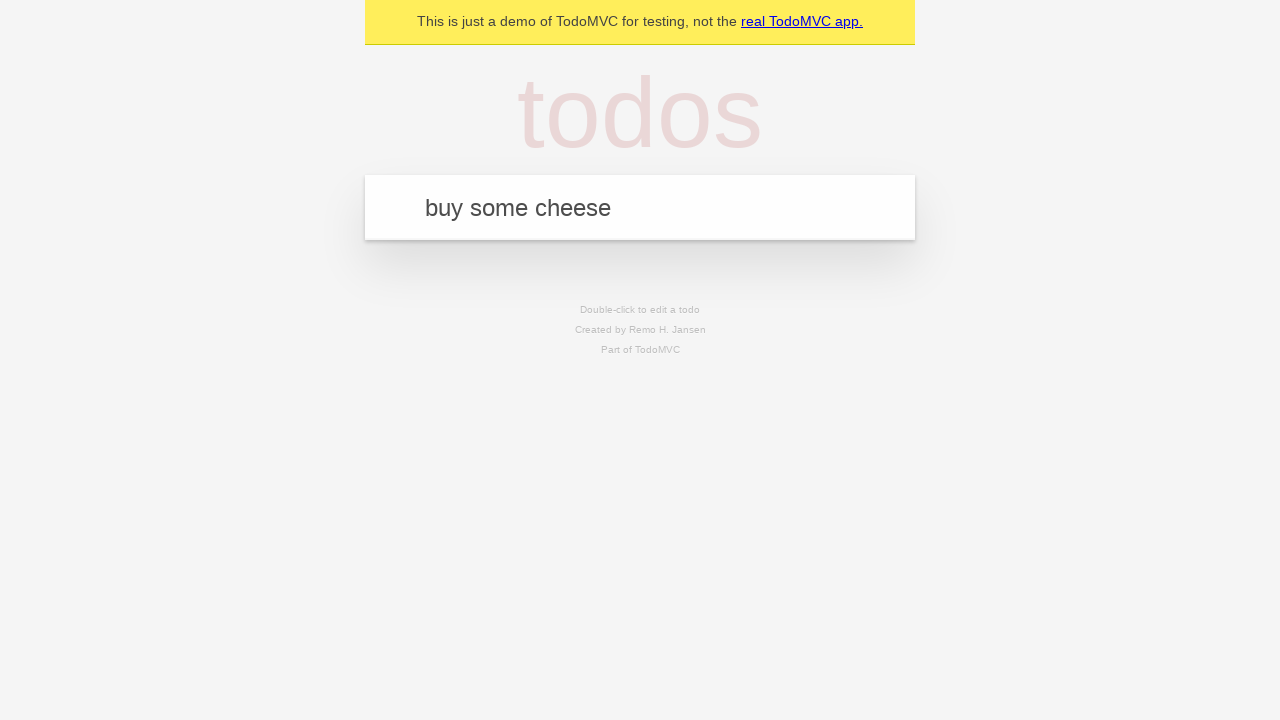

Pressed Enter to add first todo item on internal:attr=[placeholder="What needs to be done?"i]
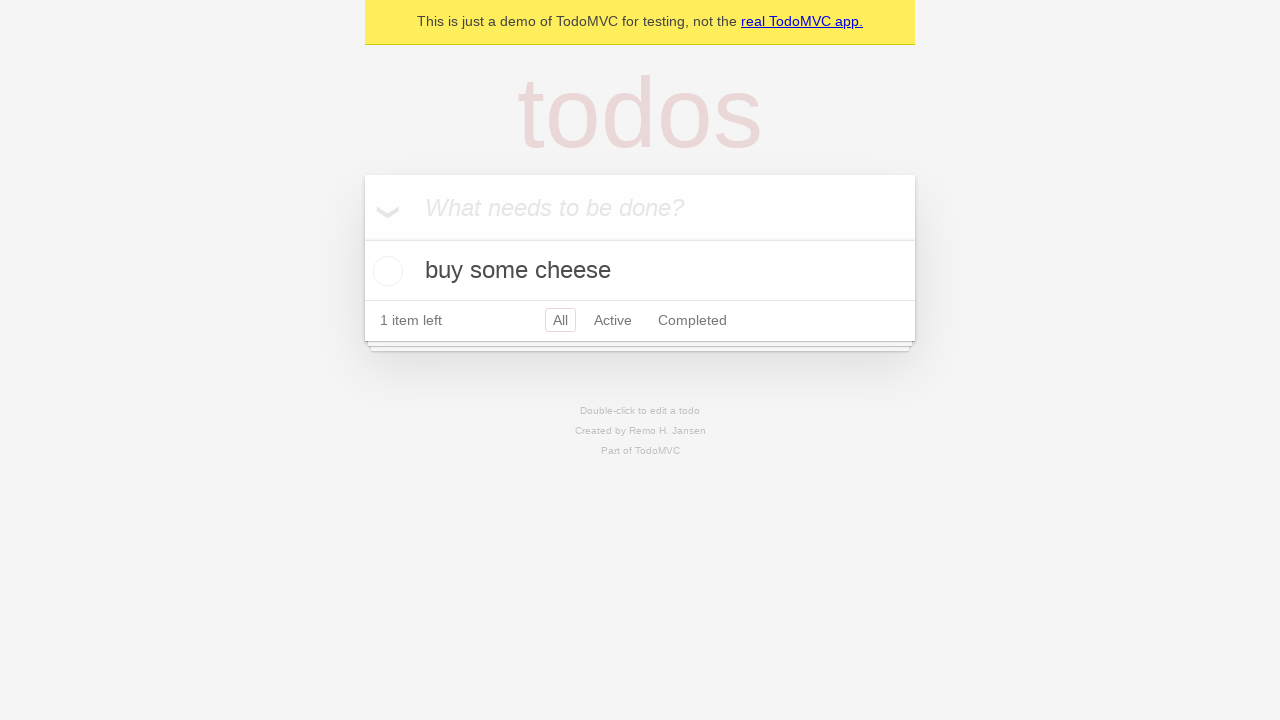

Filled todo input with 'feed the cat' on internal:attr=[placeholder="What needs to be done?"i]
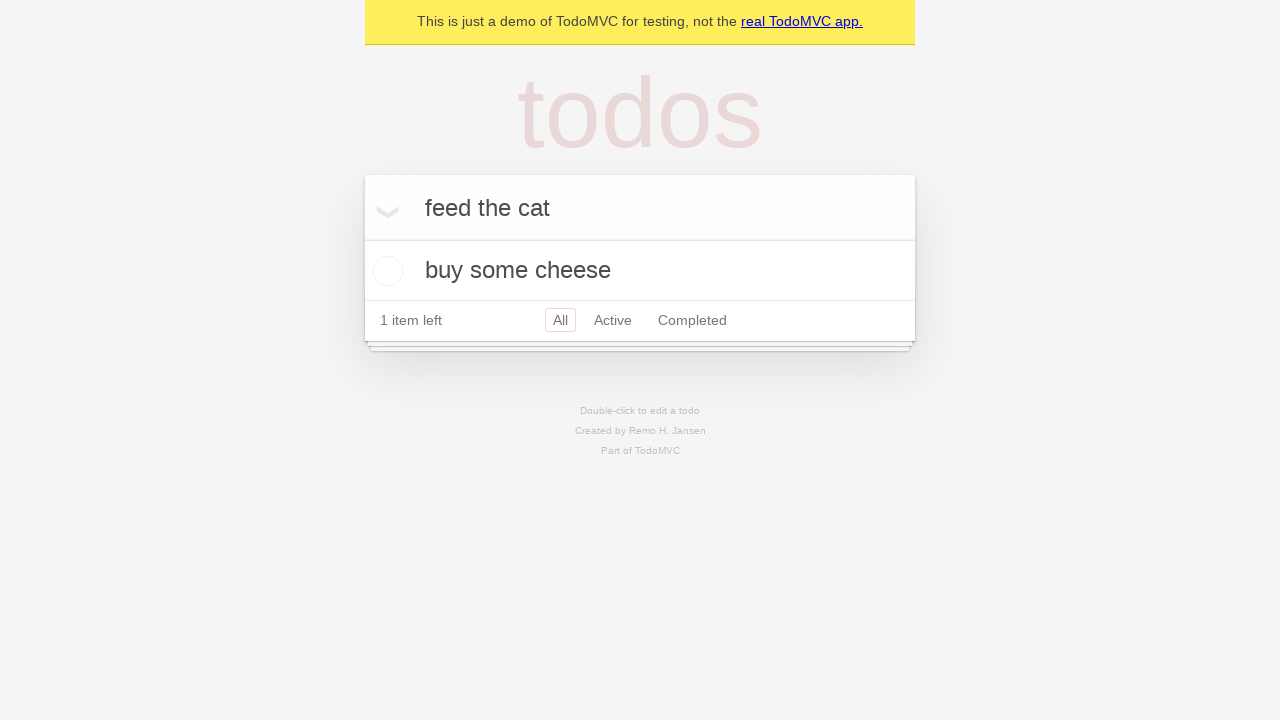

Pressed Enter to add second todo item on internal:attr=[placeholder="What needs to be done?"i]
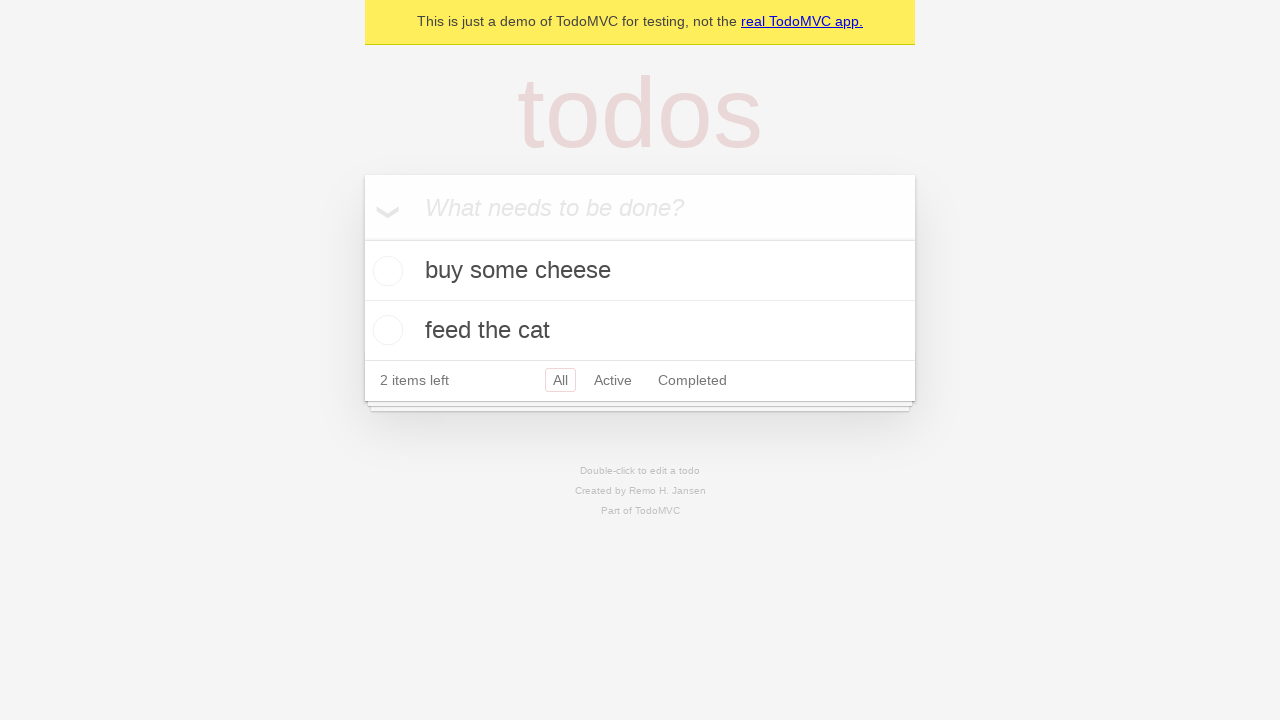

Filled todo input with 'book a doctors appointment' on internal:attr=[placeholder="What needs to be done?"i]
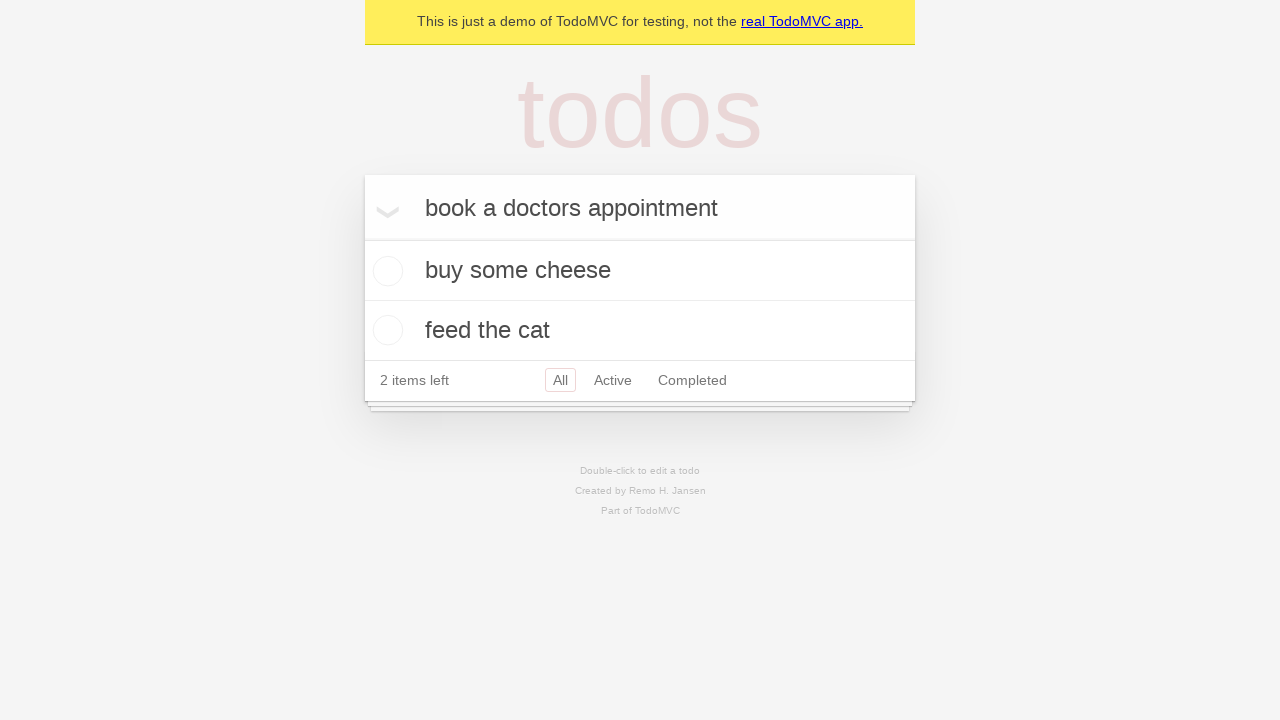

Pressed Enter to add third todo item on internal:attr=[placeholder="What needs to be done?"i]
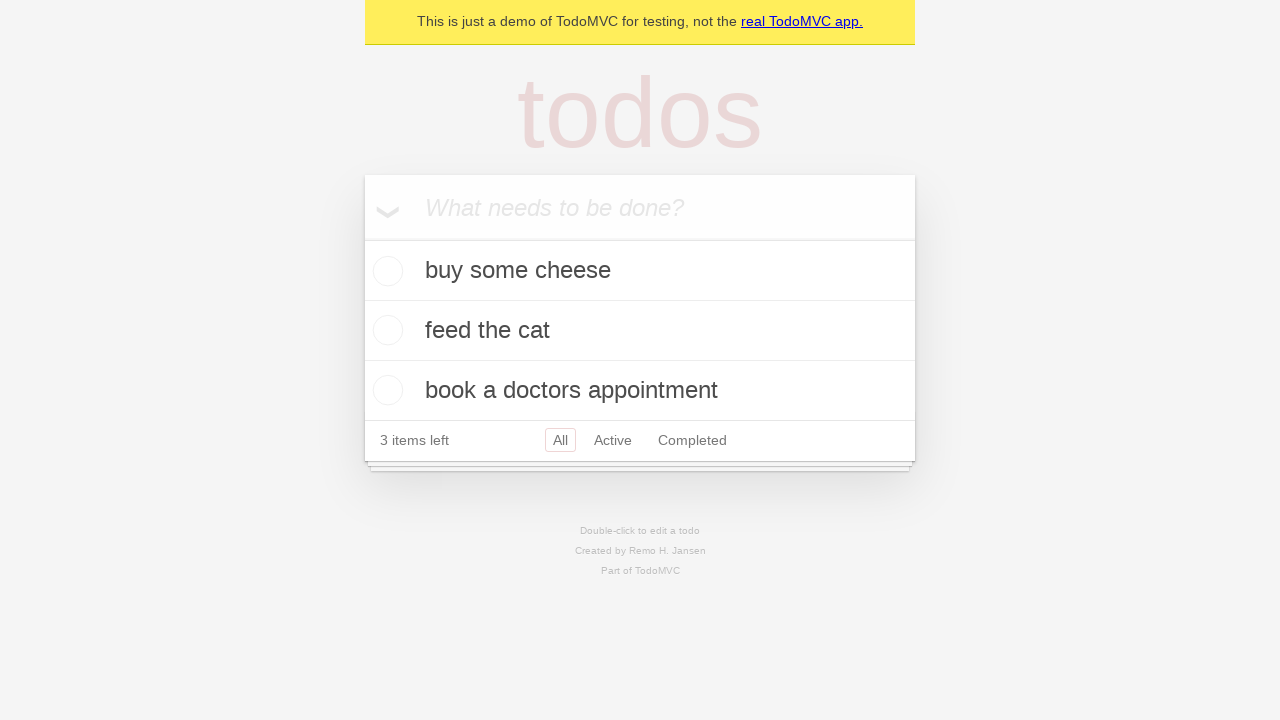

Clicked 'Mark all as complete' checkbox to complete all todo items at (362, 238) on internal:label="Mark all as complete"i
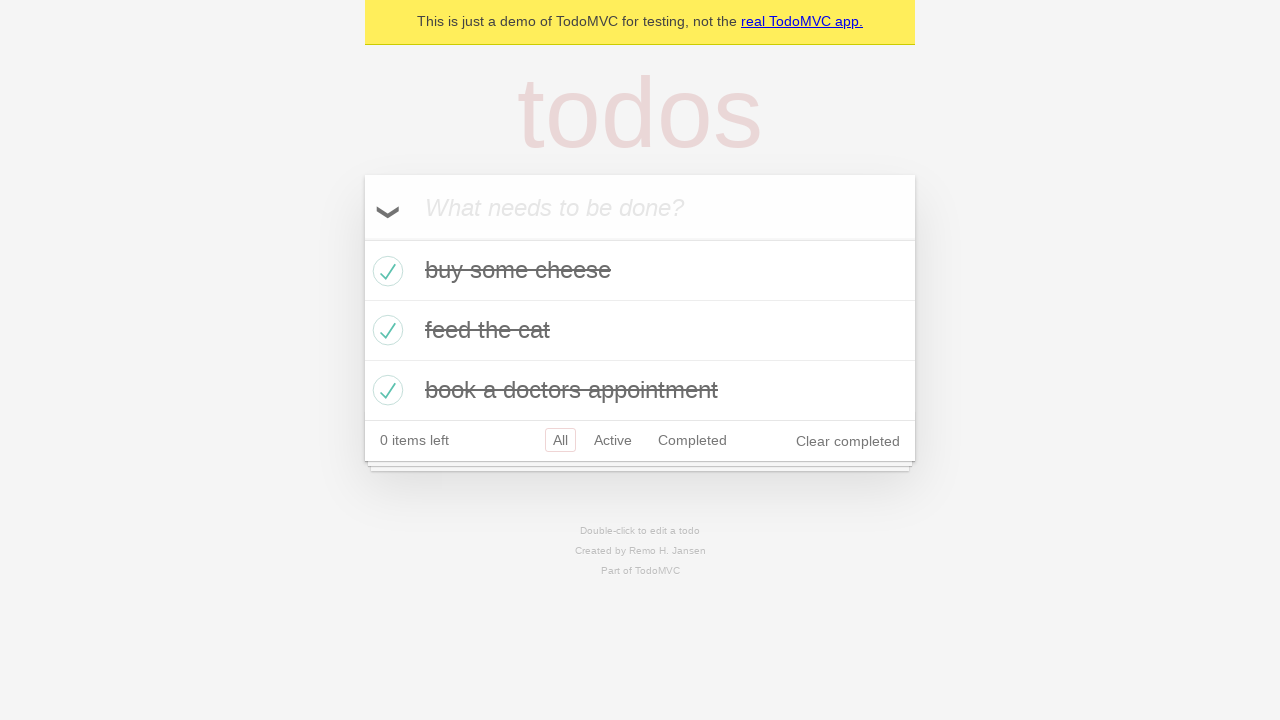

Verified that all todo items are marked as completed
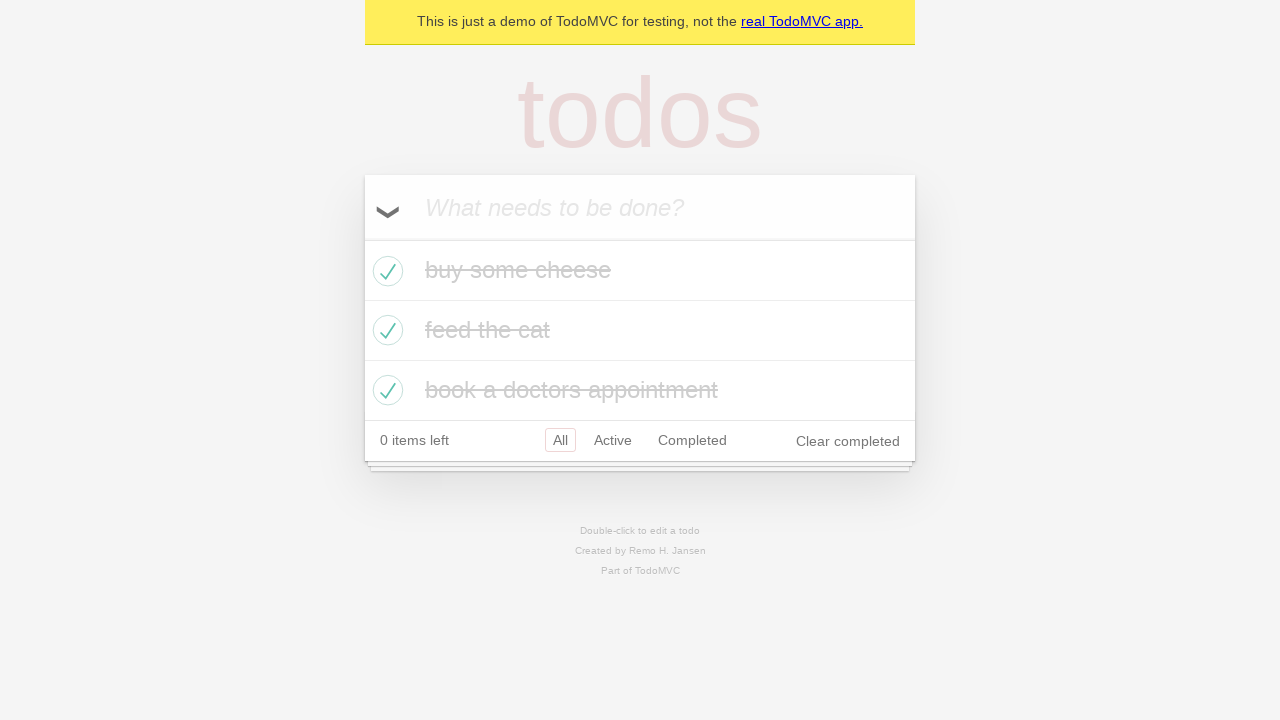

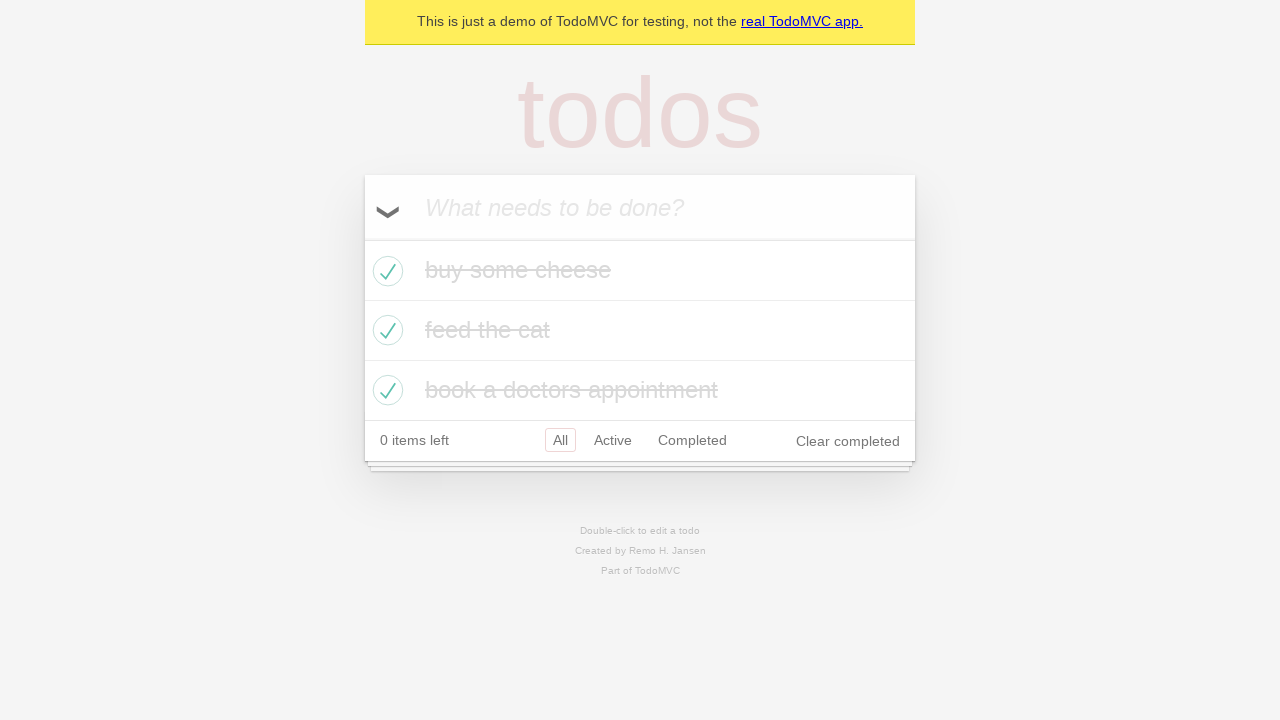